Tests JavaScript prompt dialog by triggering it, entering text, accepting it, and verifying the entered text appears in the result

Starting URL: https://automationfc.github.io/basic-form/index.html

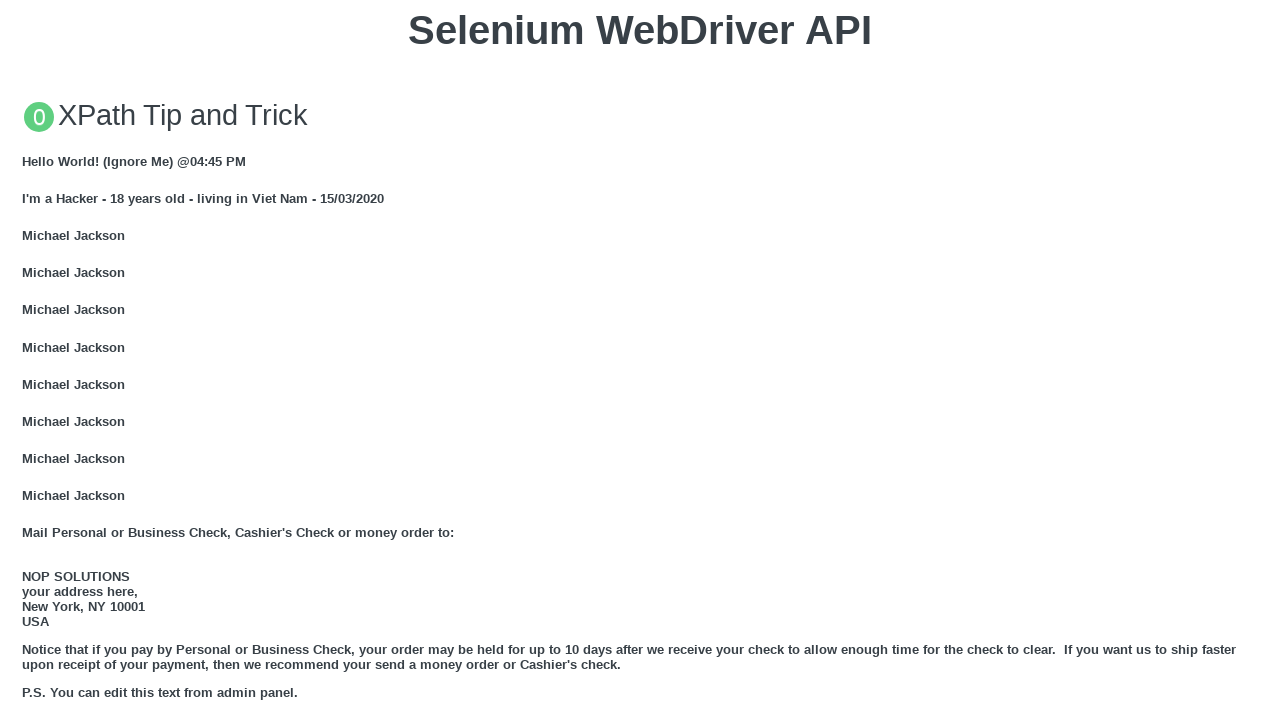

Set up dialog handler to accept prompt with text 'TestUser123'
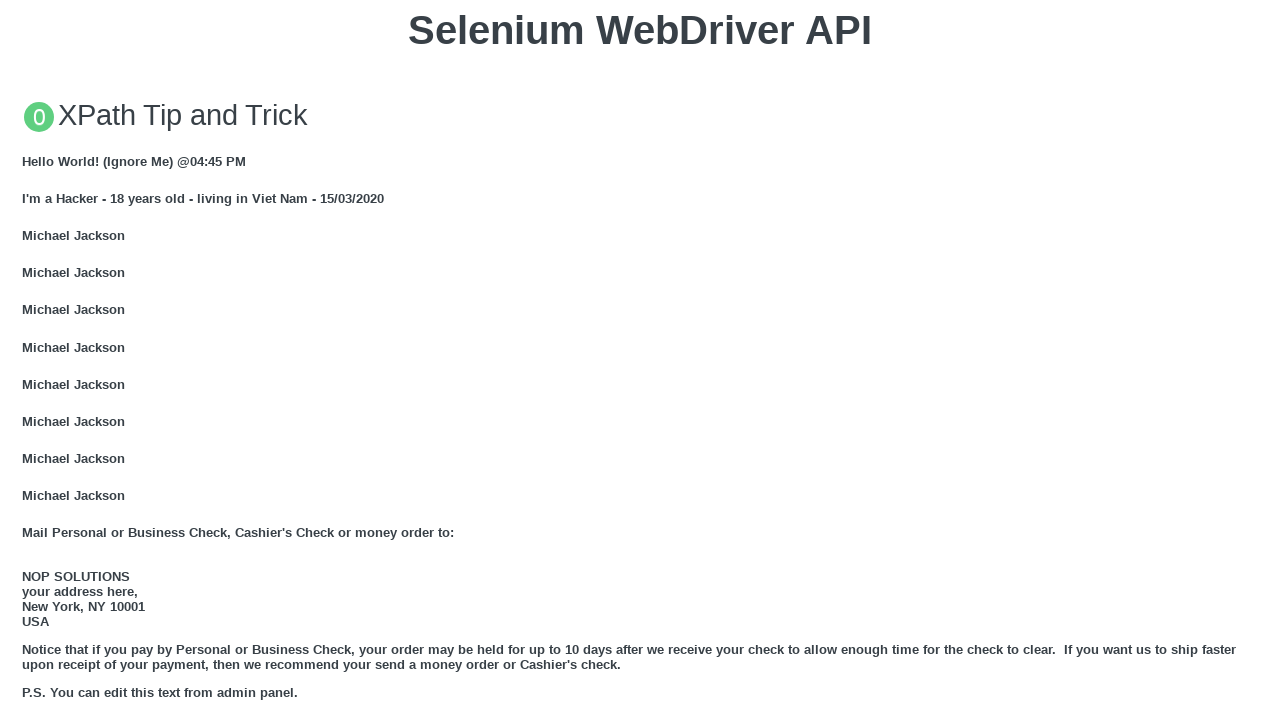

Clicked button to trigger JavaScript prompt dialog at (640, 360) on xpath=//button[text()='Click for JS Prompt']
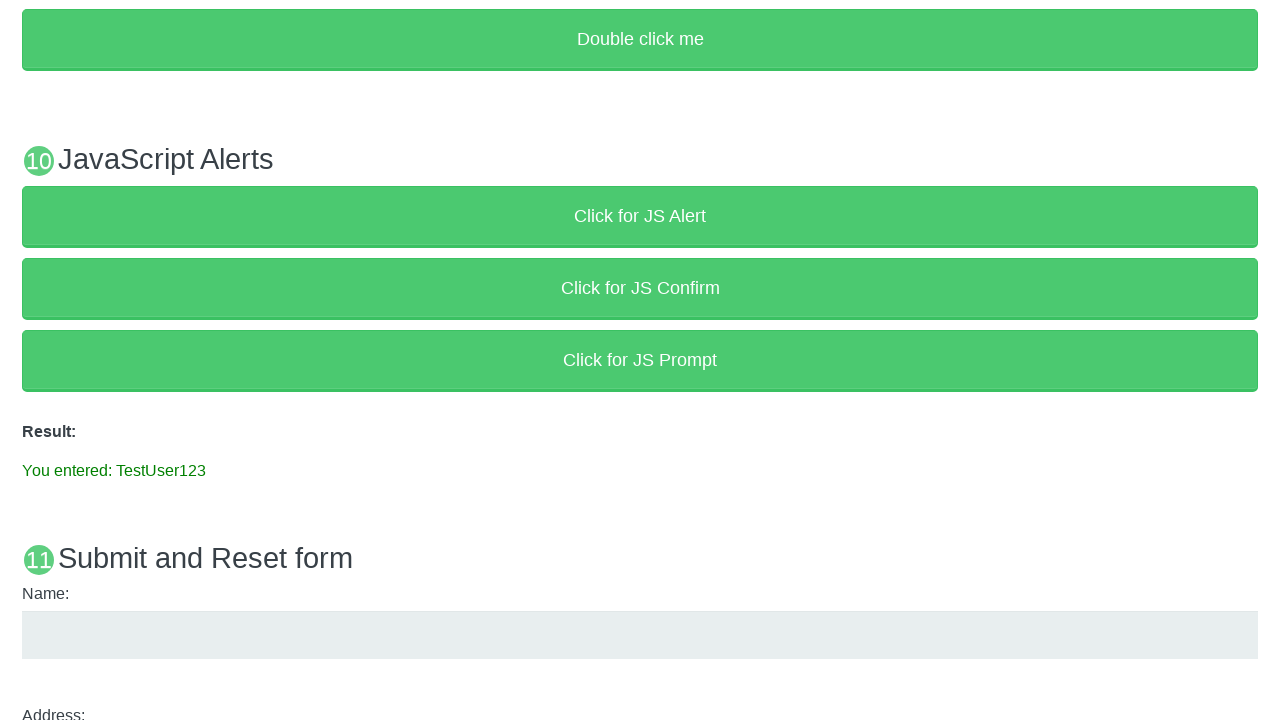

Waited for result paragraph to load
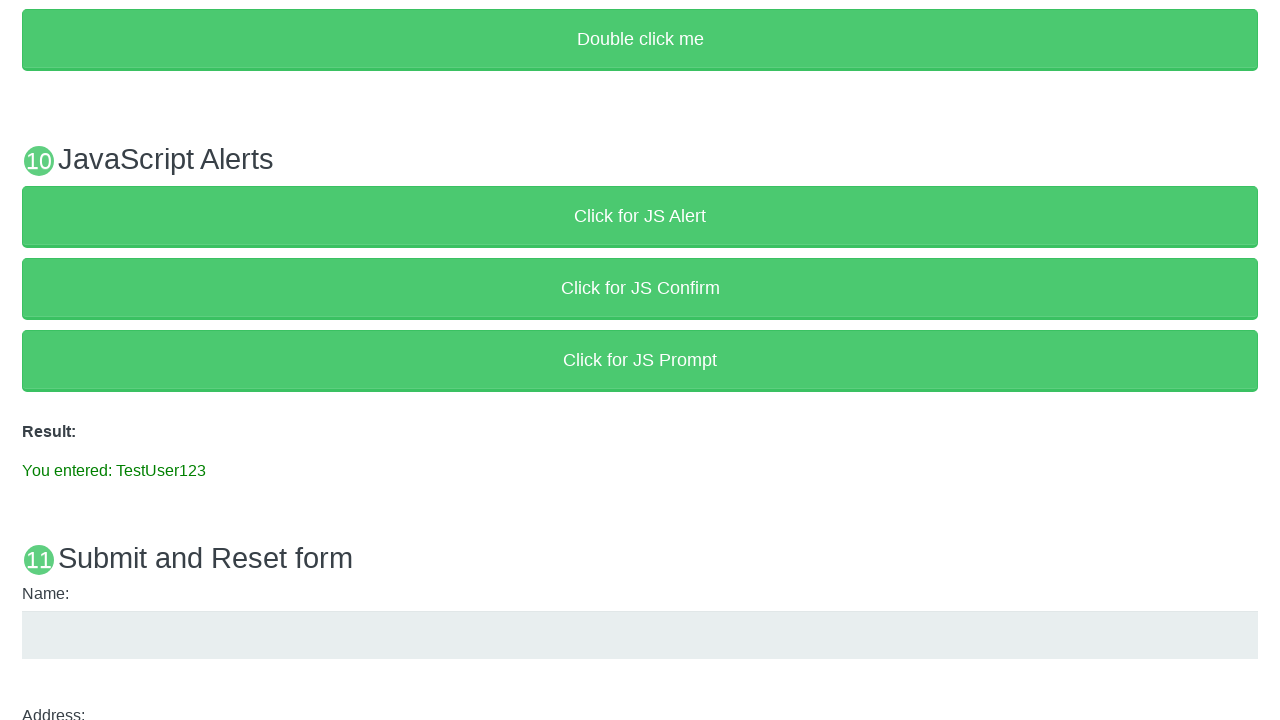

Verified result text displays 'You entered: TestUser123'
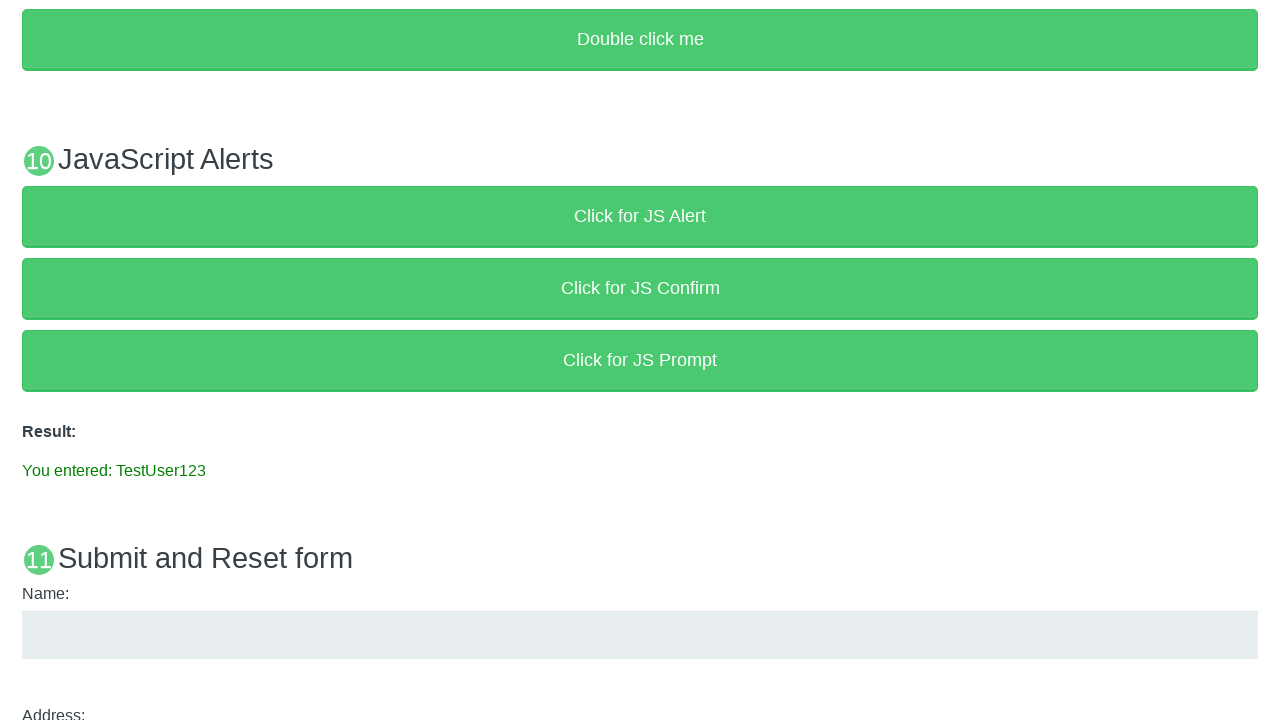

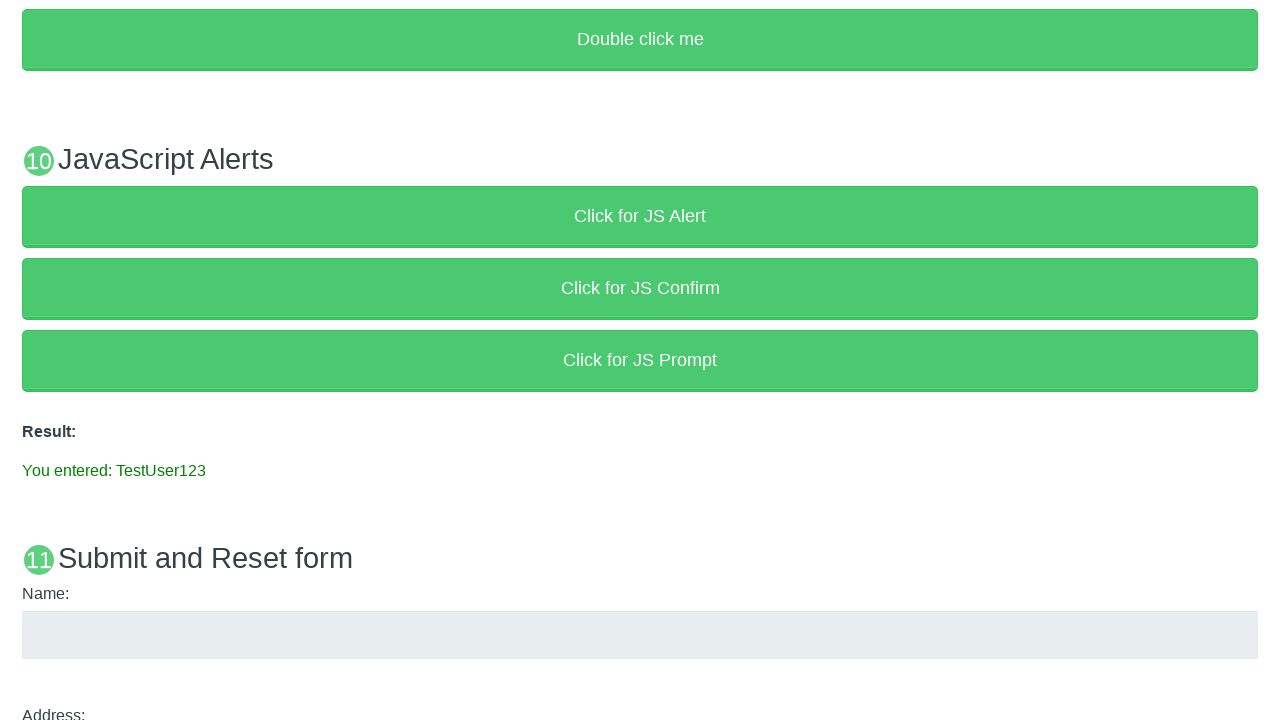